Tests that the resume download button is visible and links to a PDF file

Starting URL: https://santhoshkumark.me/

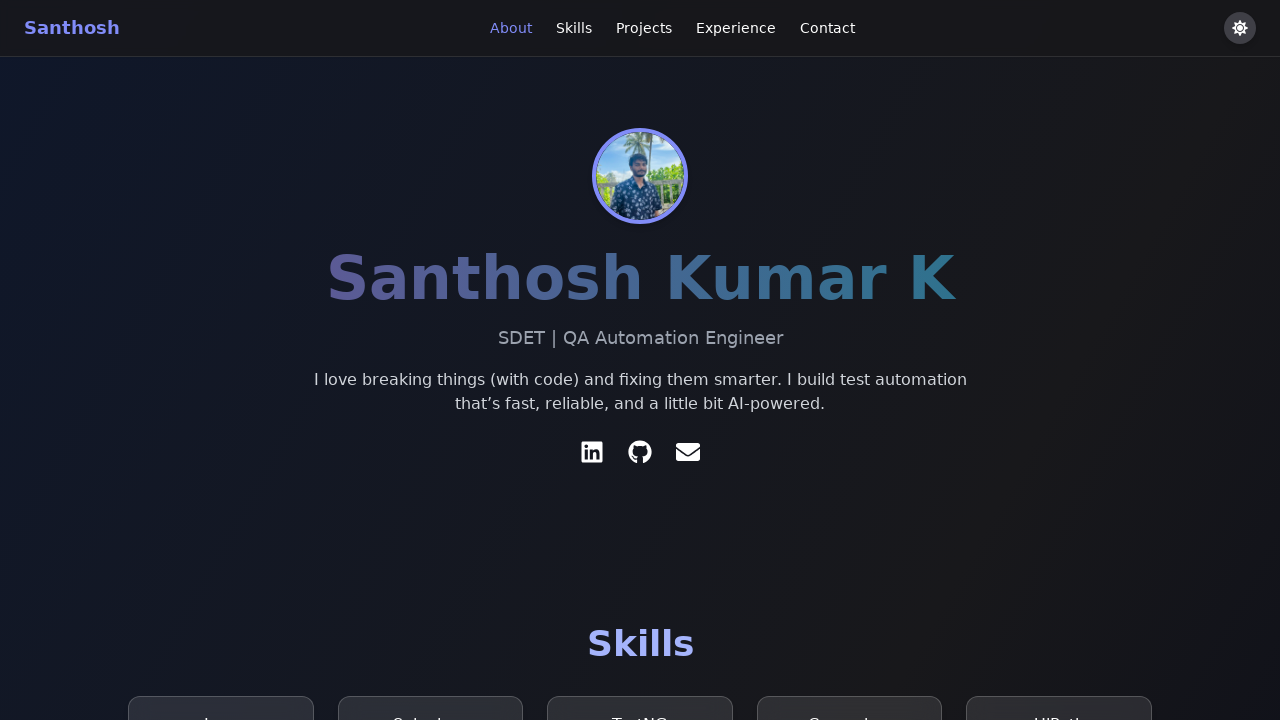

Waited for resume download button to become visible
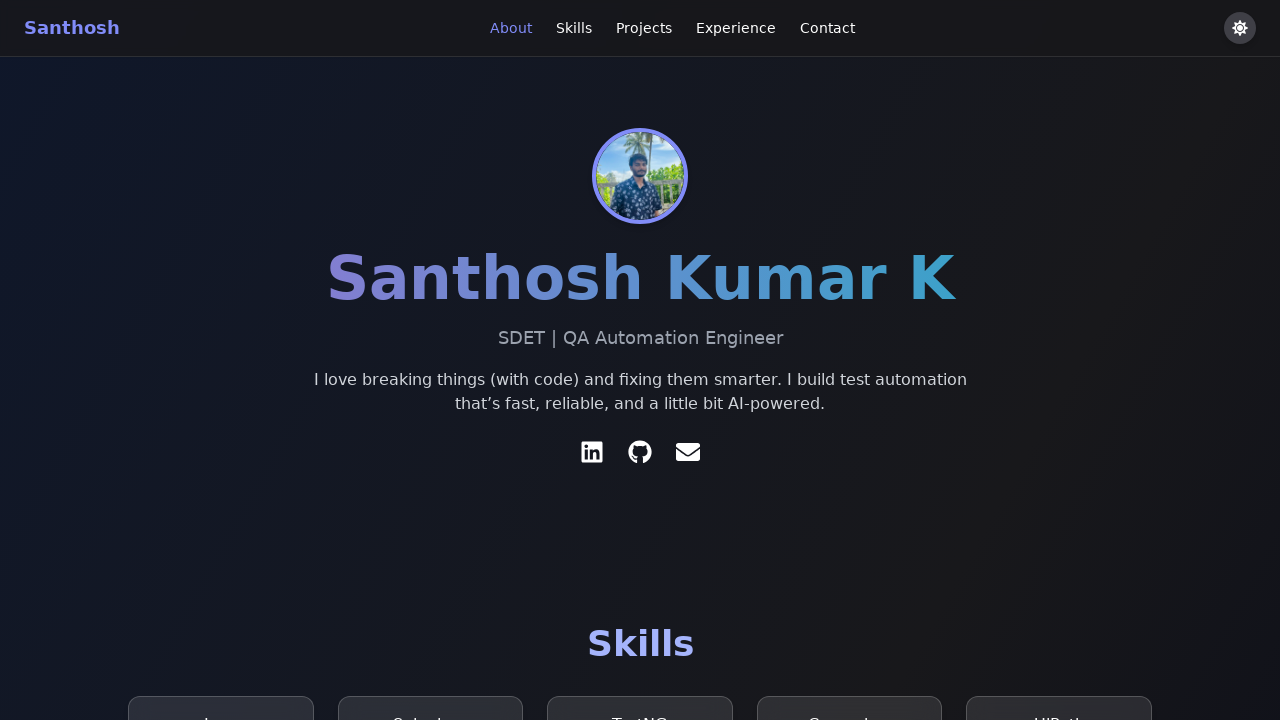

Verified resume download button is visible on the page
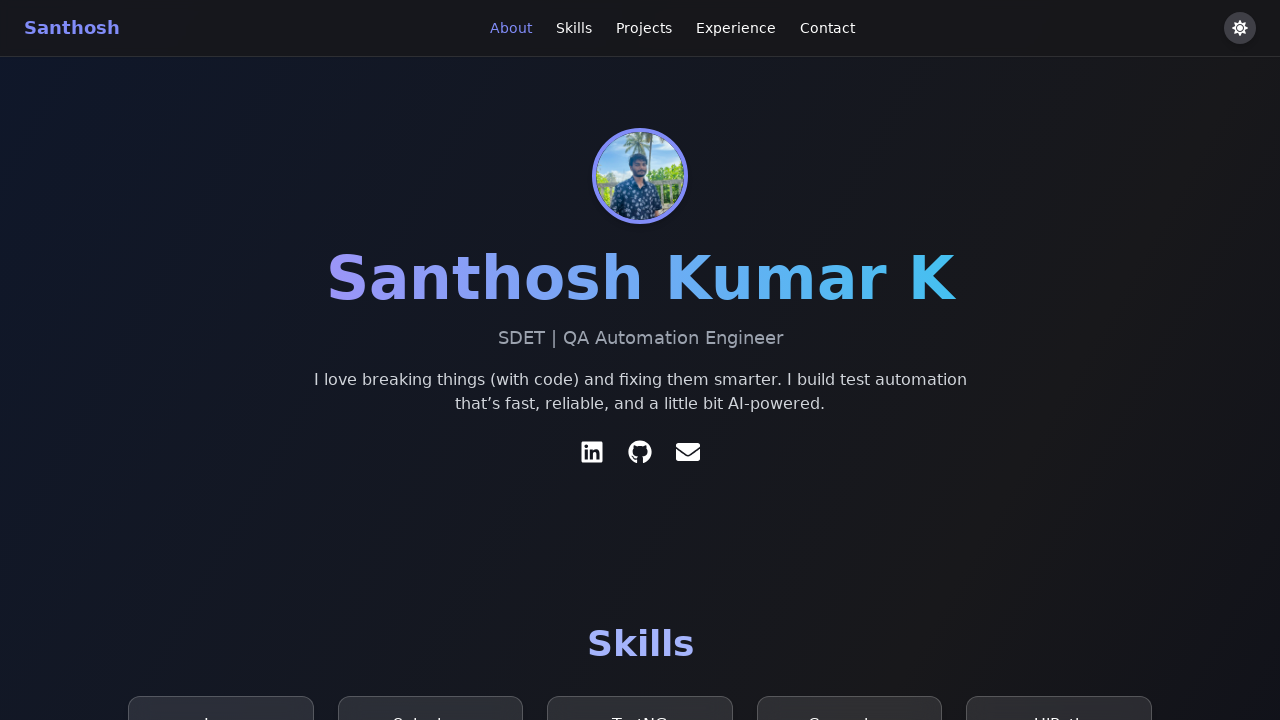

Retrieved href attribute from resume button
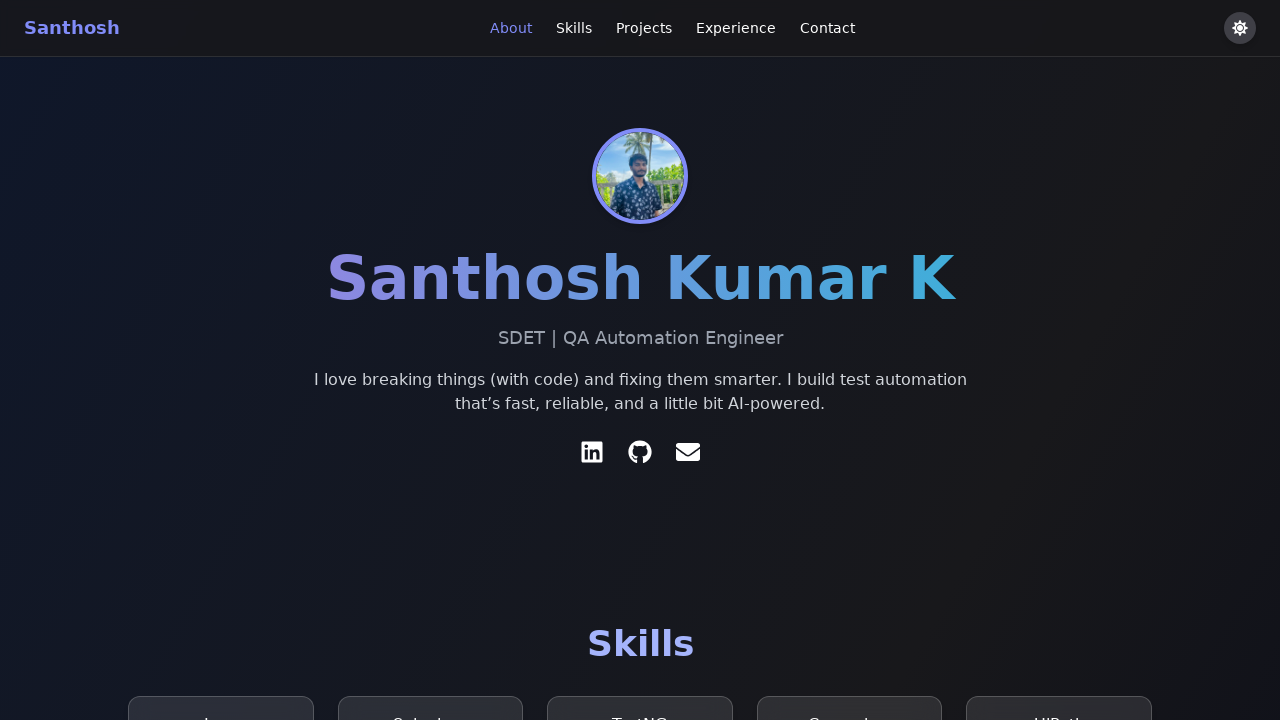

Confirmed resume link points to a PDF file
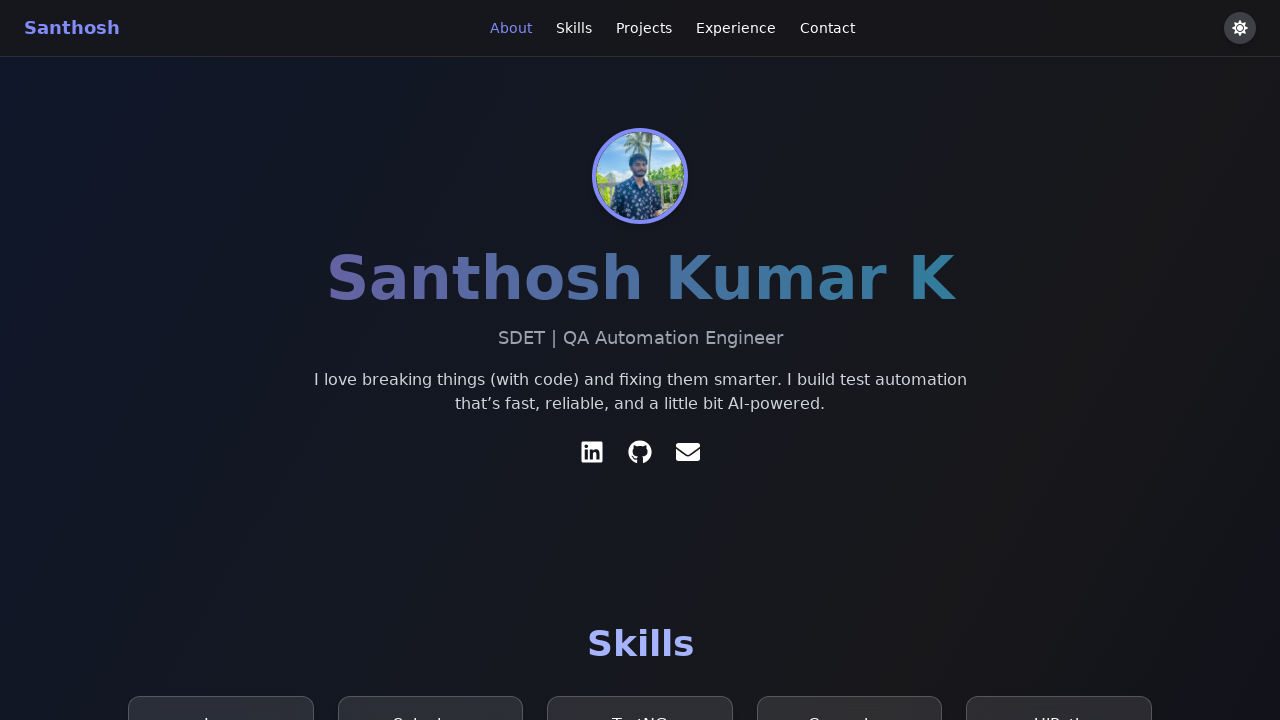

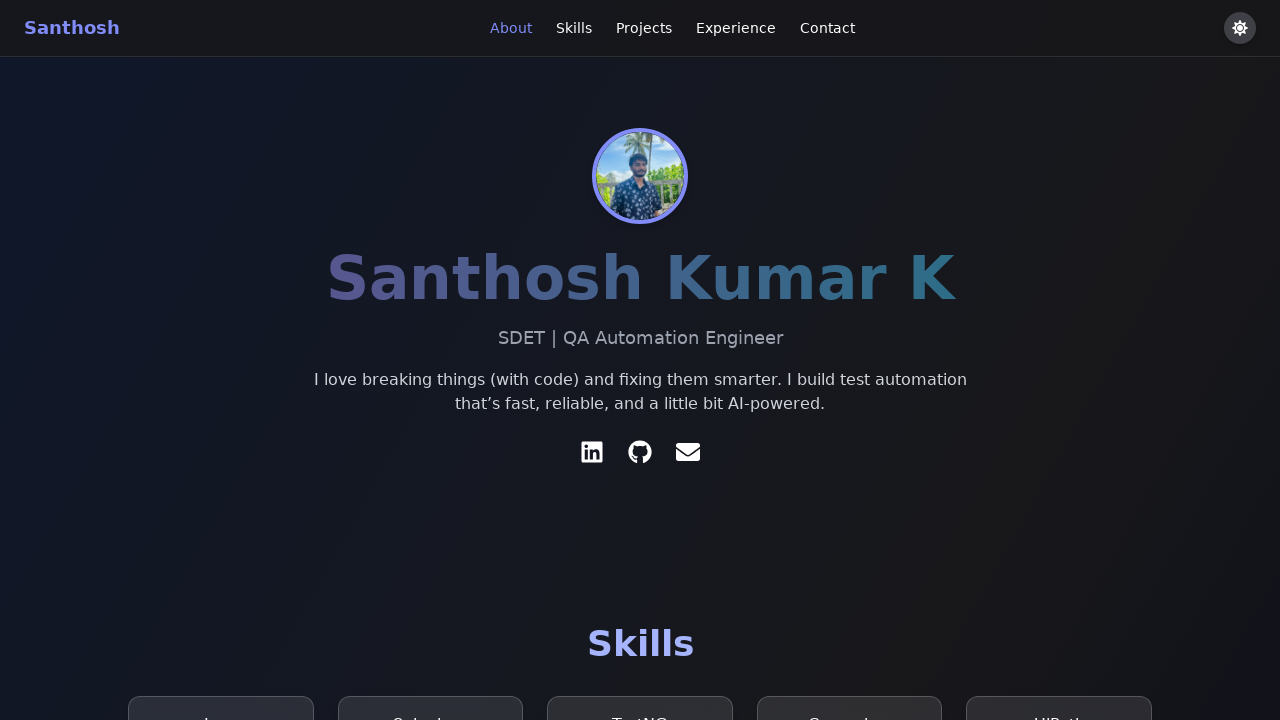